Navigates to a page, scrolls down, and clicks on a "Load more" button (Yana yuklash) to load additional content

Starting URL: https://sharh.commeta.uz/click

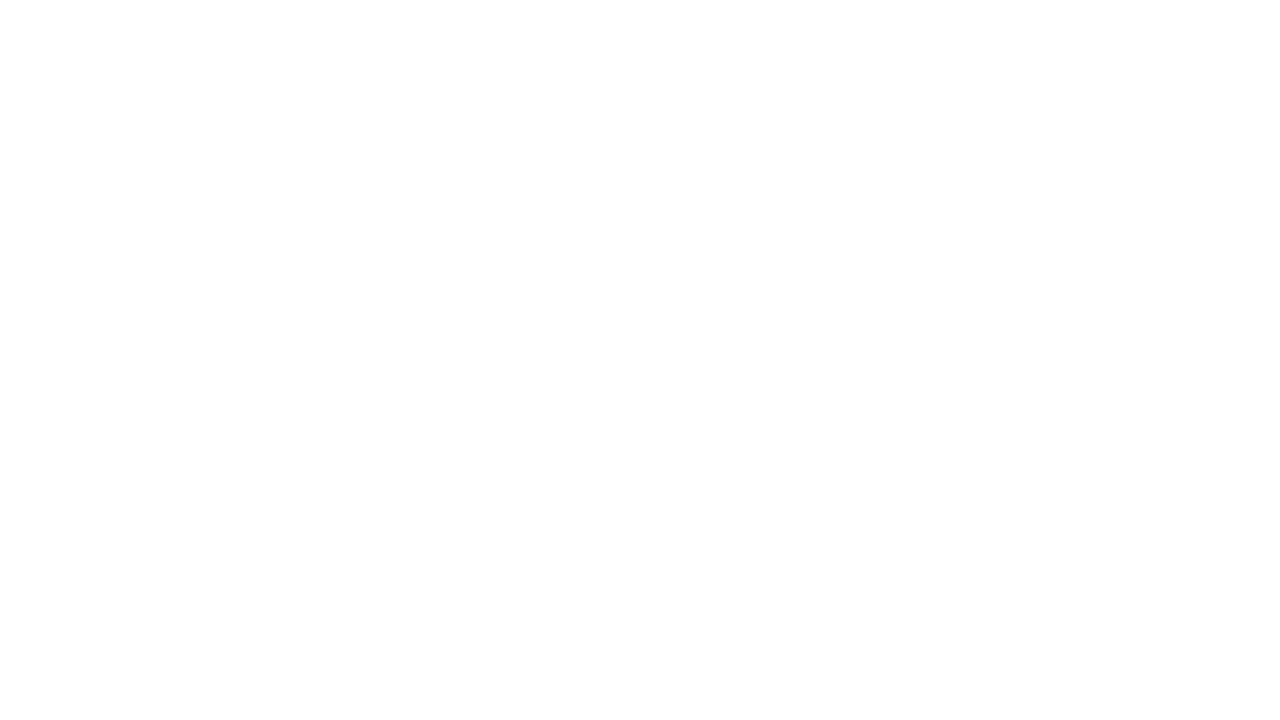

Navigated to https://sharh.commeta.uz/click
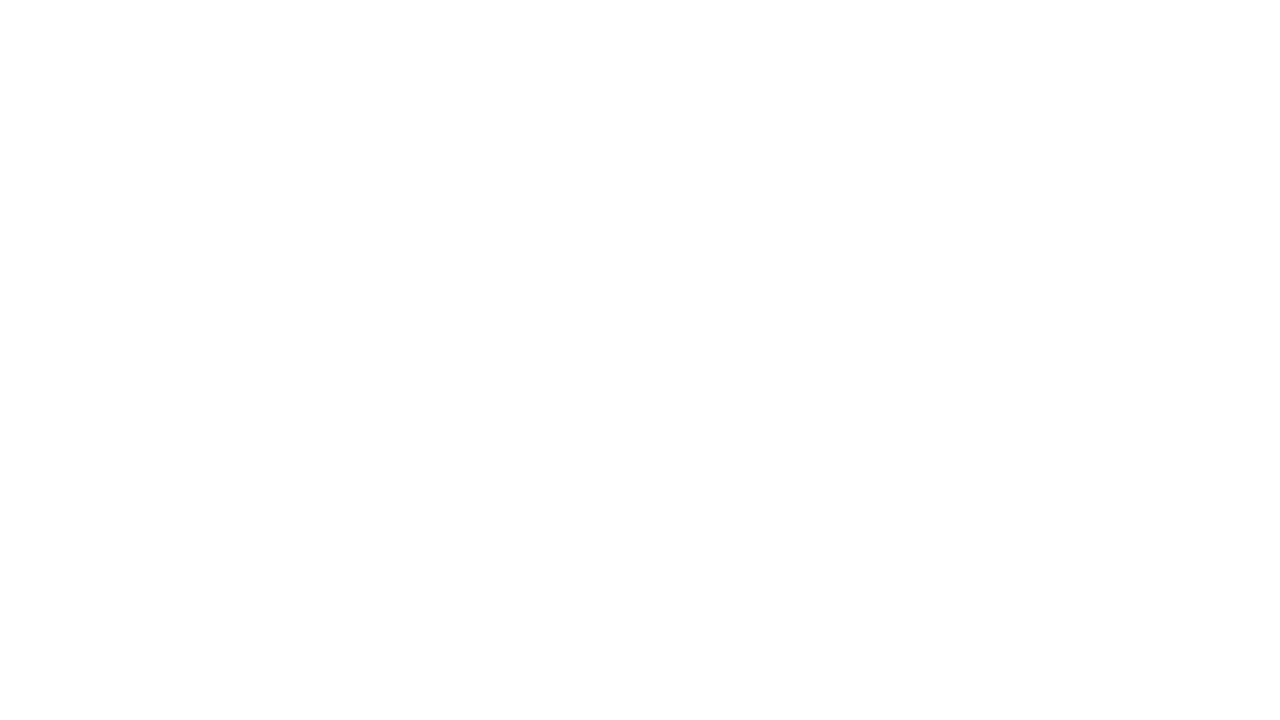

Scrolled down to position 2500px
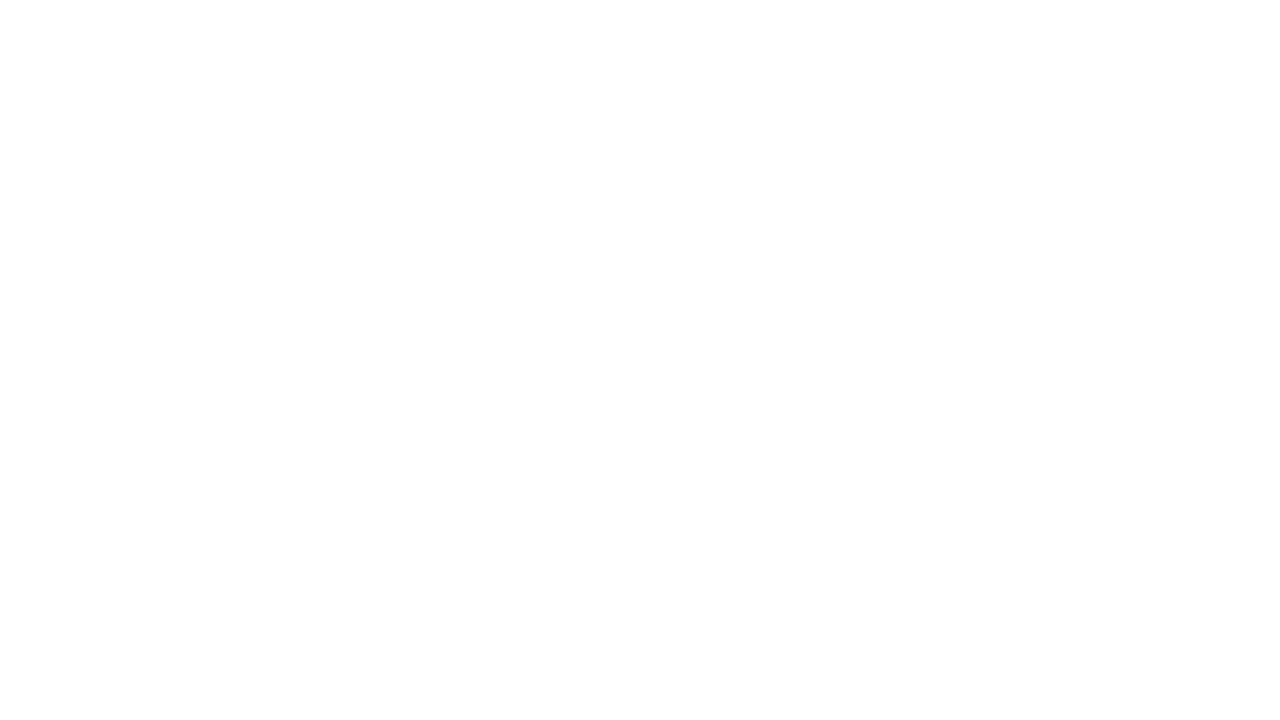

Waited 2000ms for content to become visible
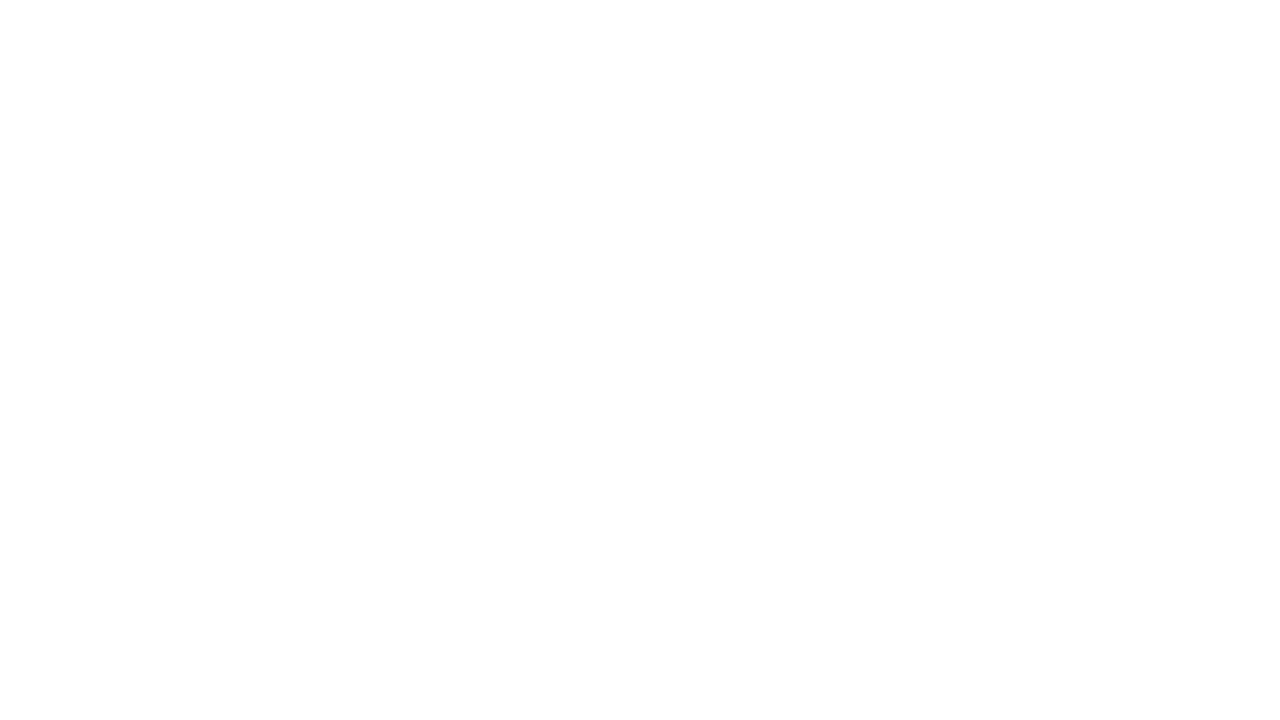

Clicked 'Yana yuklash' (Load more) button at (450, 361) on xpath=//span[contains(text(), 'Yana yuklash')]
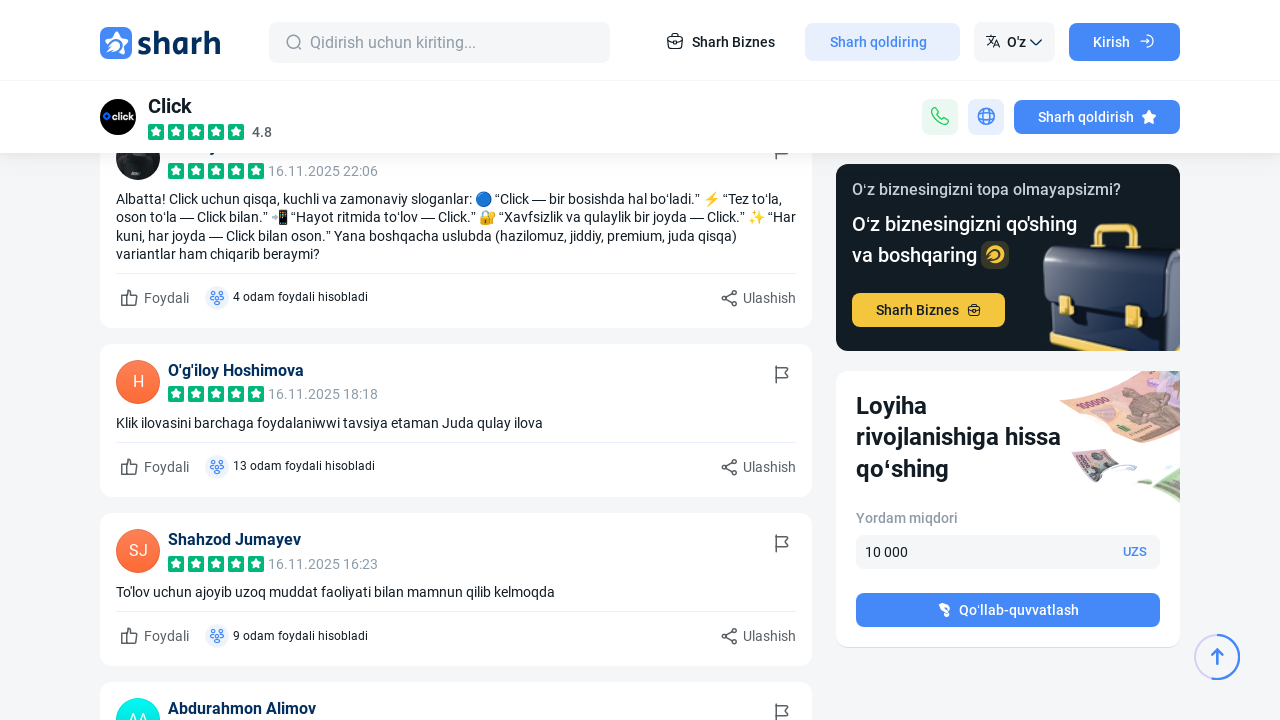

Waited 2000ms for new content to load
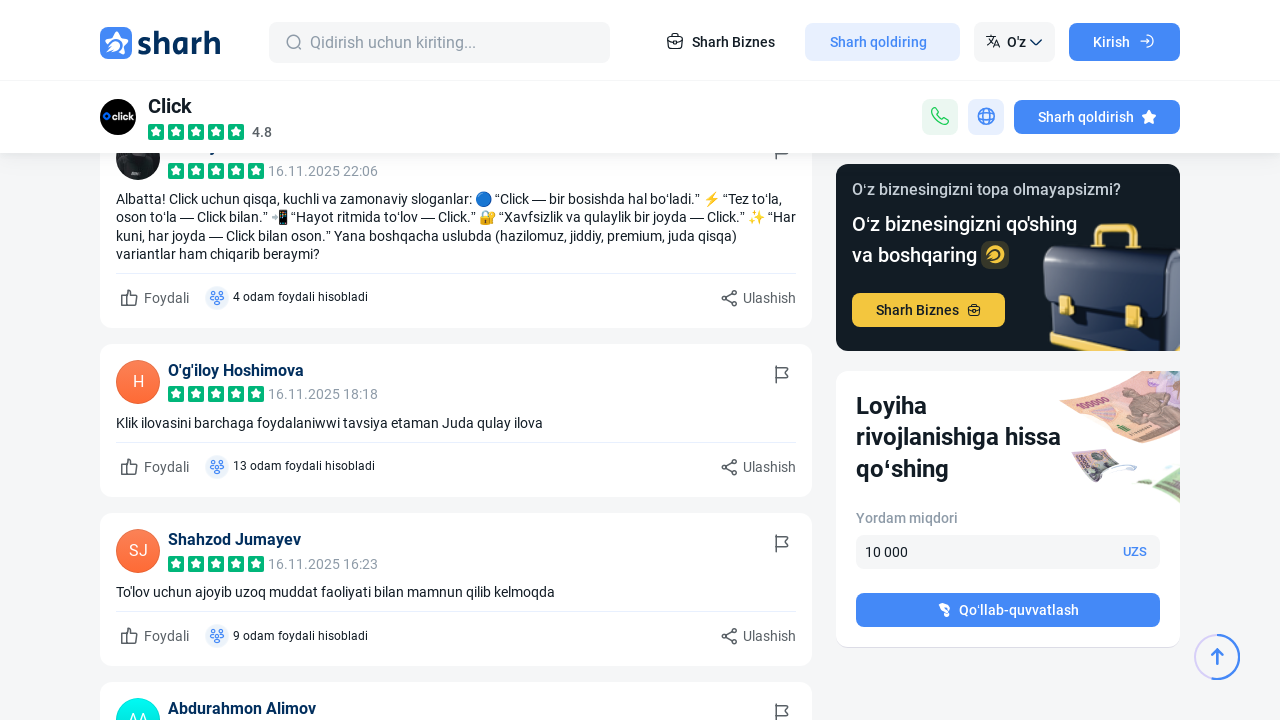

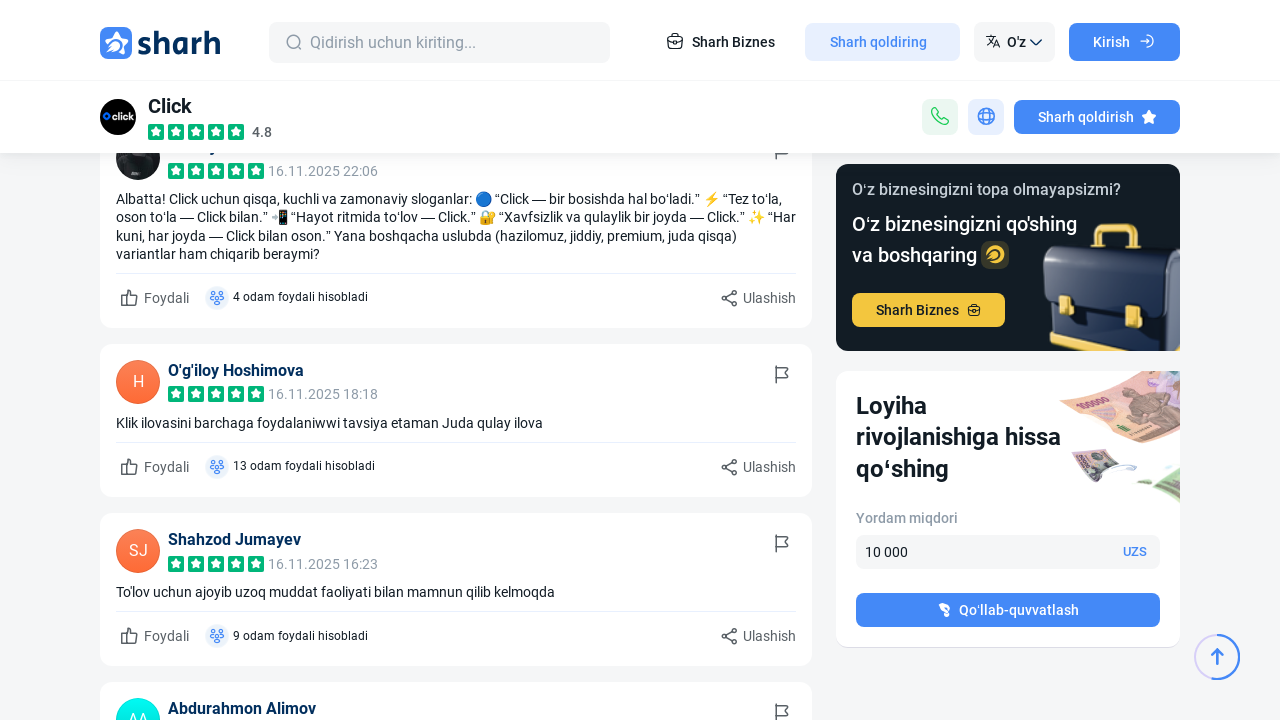